Tests that the search input field correctly accepts and displays the entered book title search query

Starting URL: https://bookbox.ch

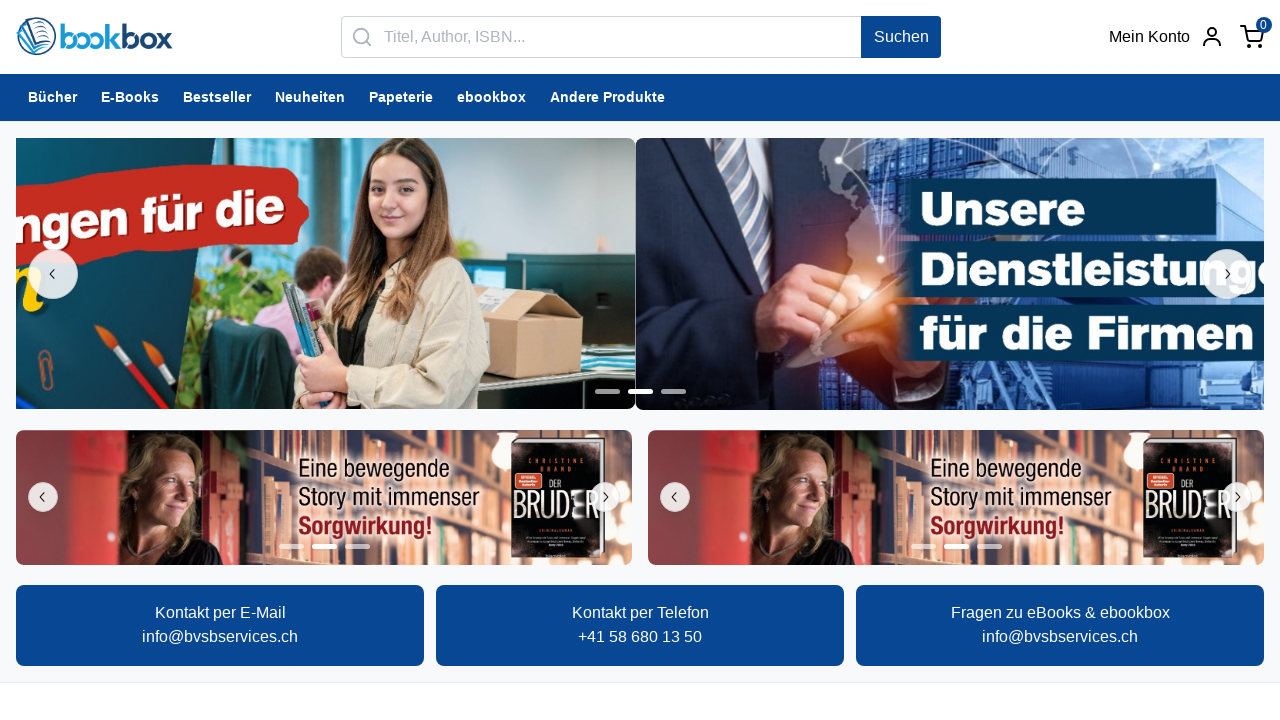

Filled search input field with book title 'Distributed Coordination of Multi-agent Networks' on internal:role=textbox[name="Titel, Author, ISBN..."i]
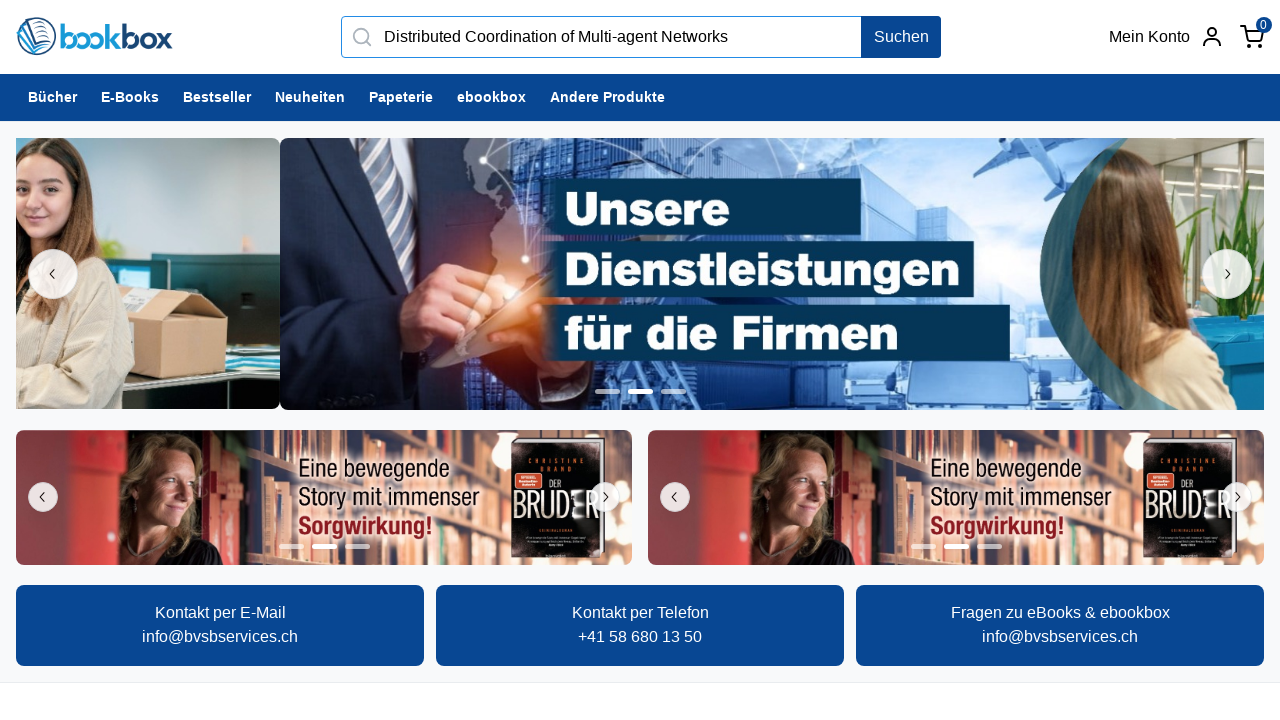

Verified that search input field correctly displays the entered book title
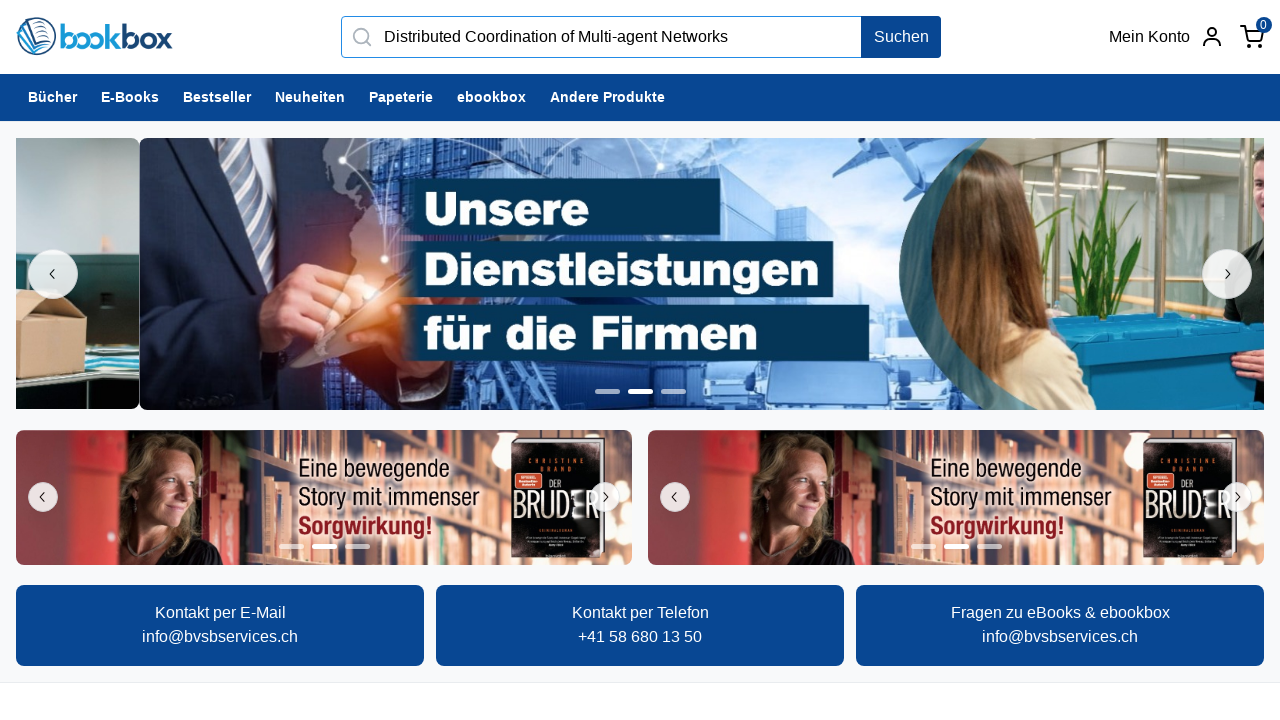

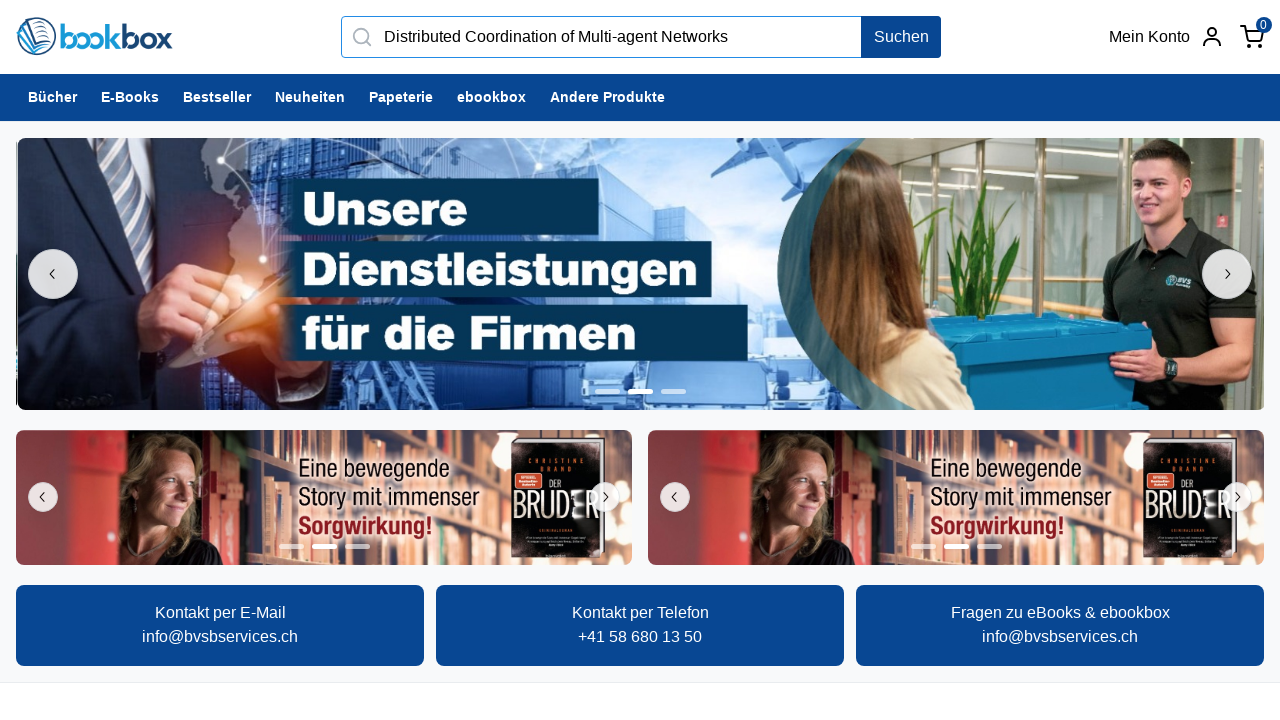